Tests navigation by clicking a demo site link and switching to a new window/tab to verify the URL

Starting URL: https://www.toolsqa.com/selenium-training/

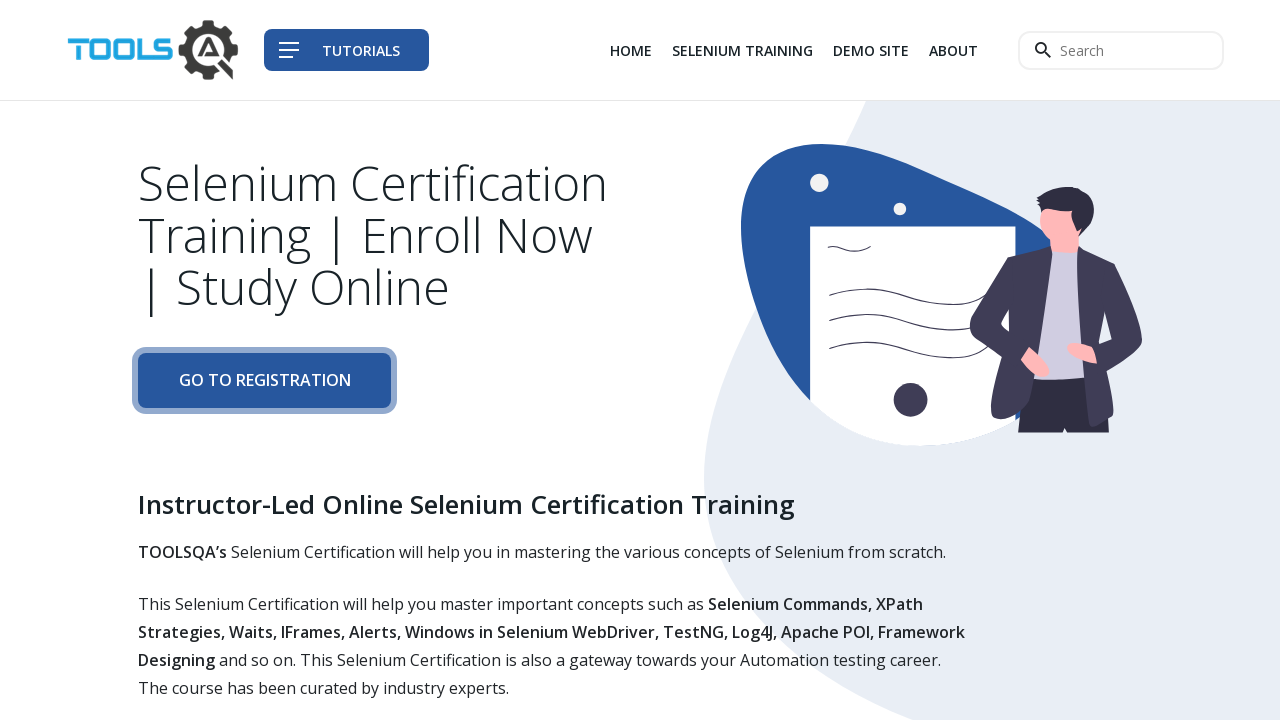

Clicked the 3rd navigation link to open demo site at (871, 50) on div.col-auto li:nth-child(3) a
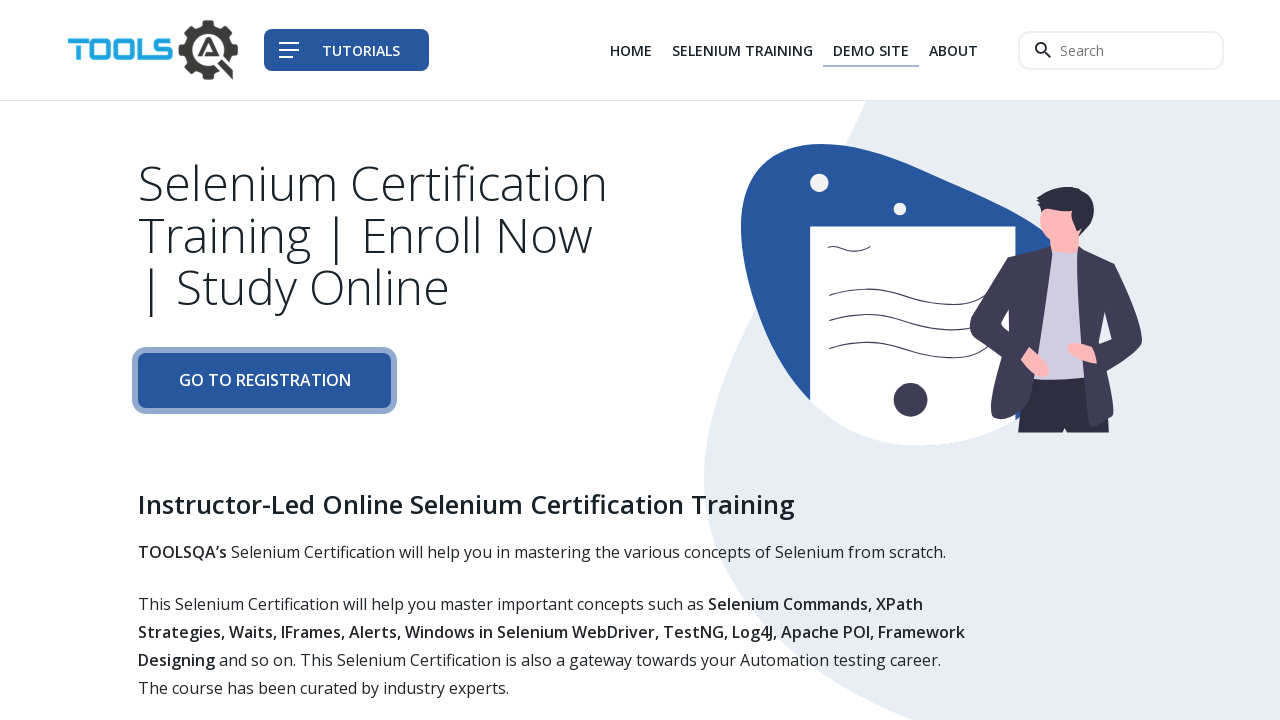

Switched to new page/tab opened by clicking demo site link
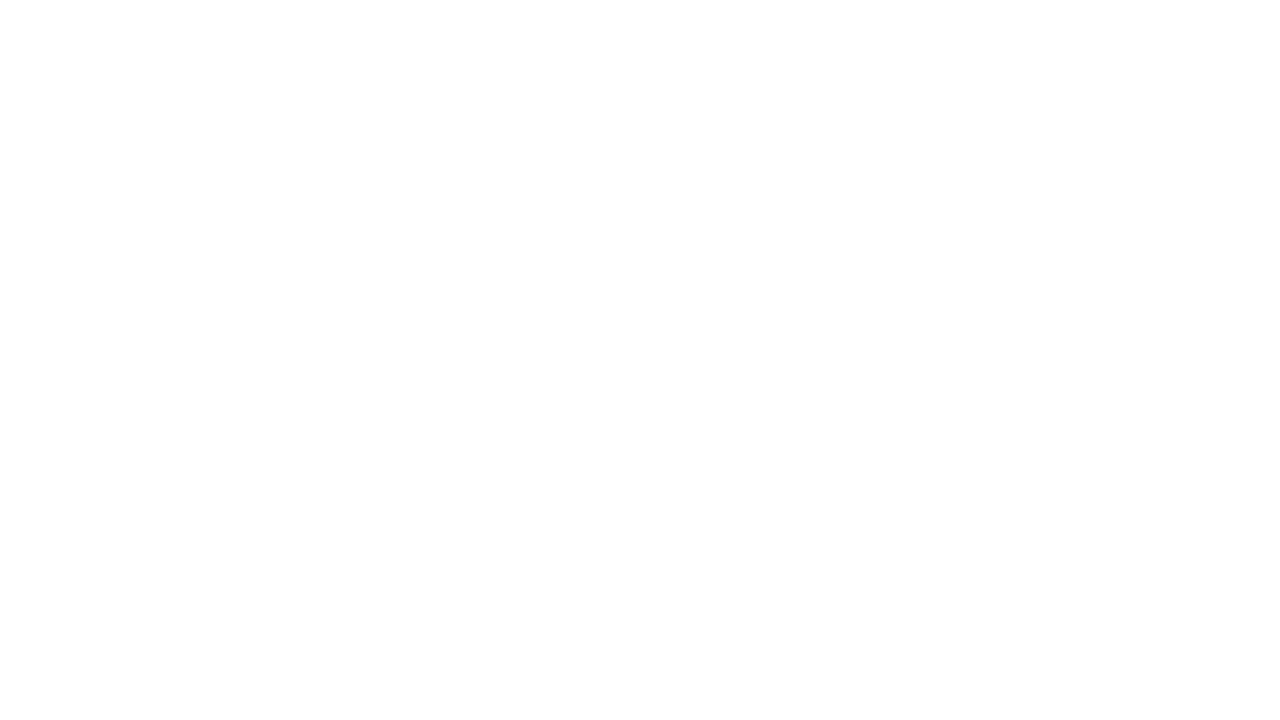

New page loaded completely
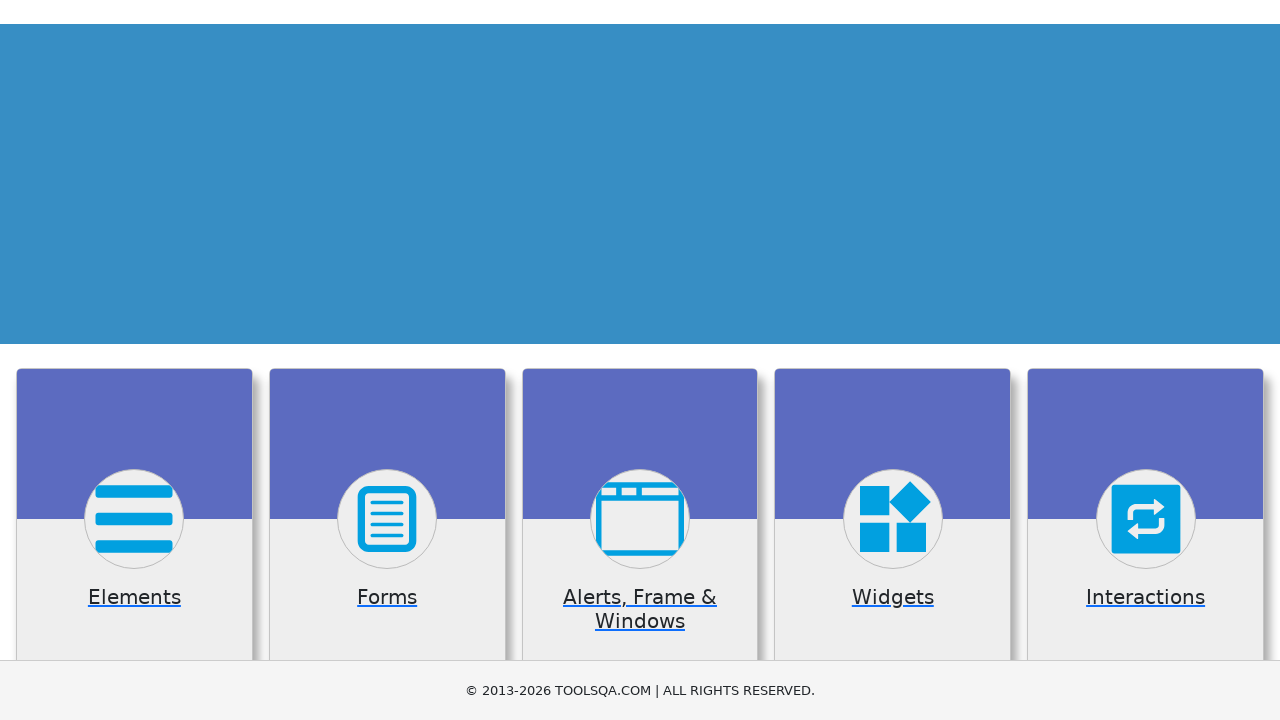

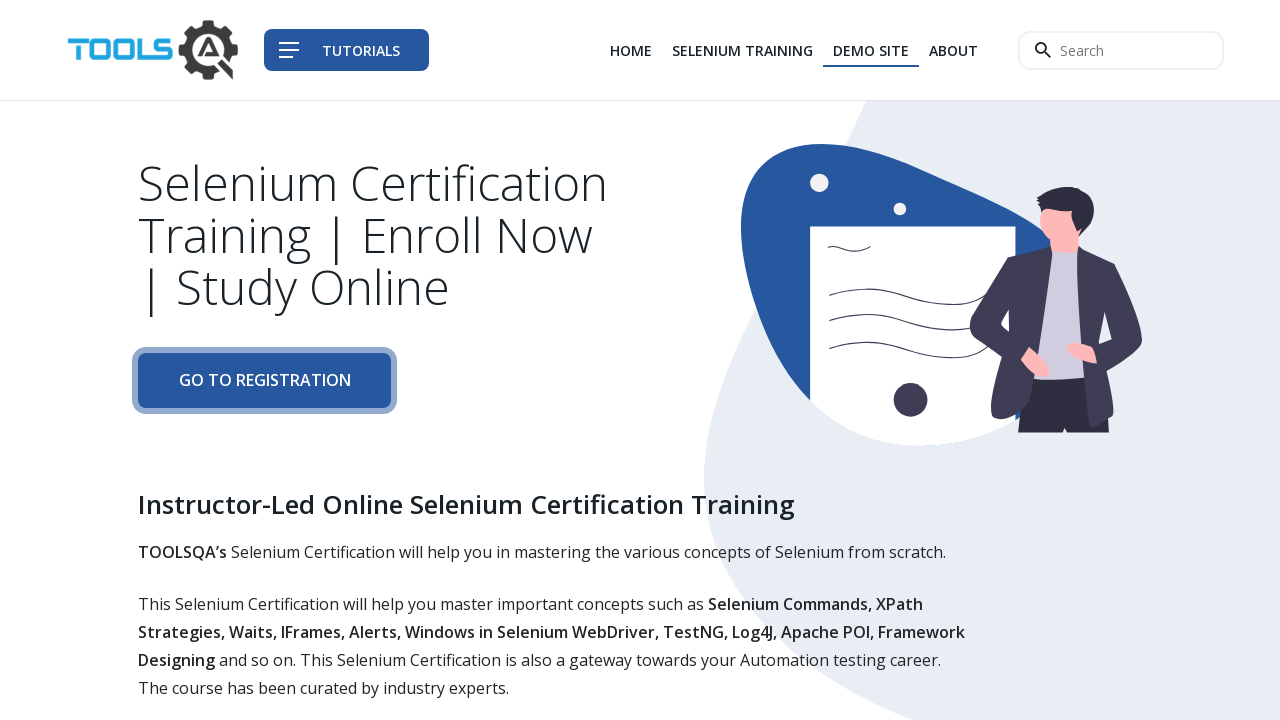